Tests mouse hover functionality by hovering over a "Mouse Hover" element and then clicking on the "Reload" link that appears in the dropdown menu

Starting URL: https://rahulshettyacademy.com/AutomationPractice/

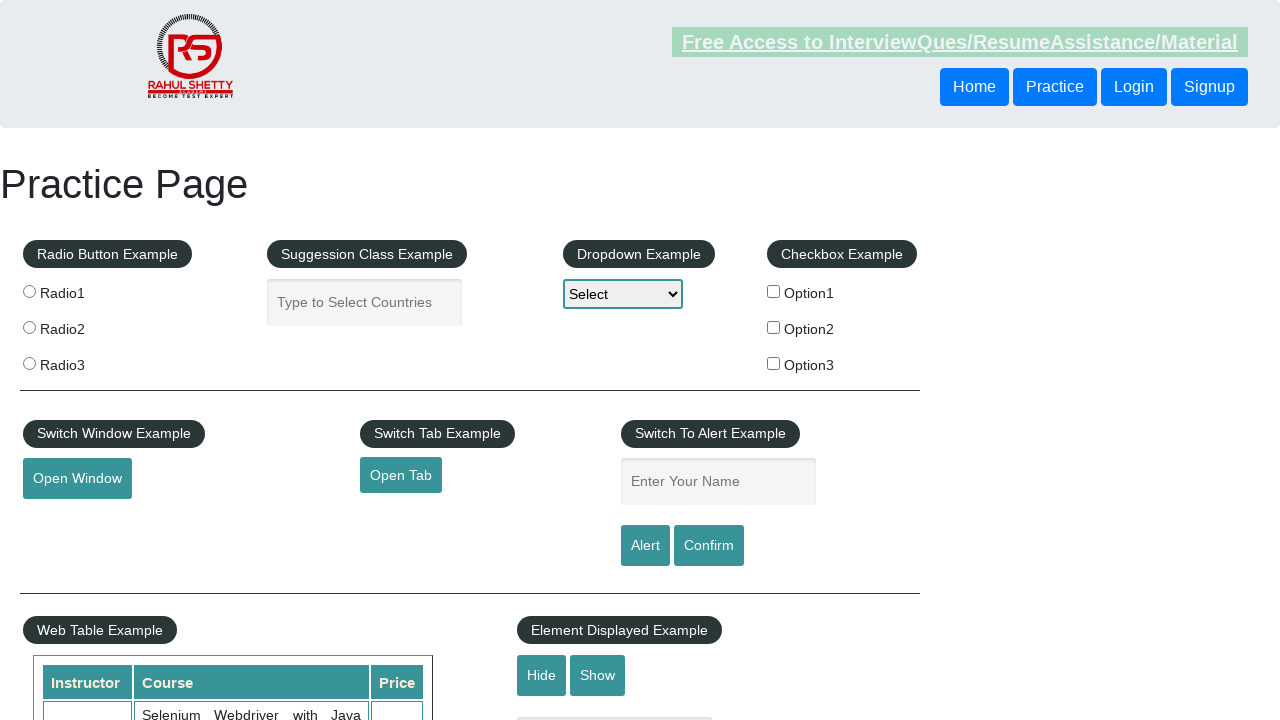

Hovered over 'Mouse Hover' element to reveal dropdown menu at (83, 361) on #mousehover
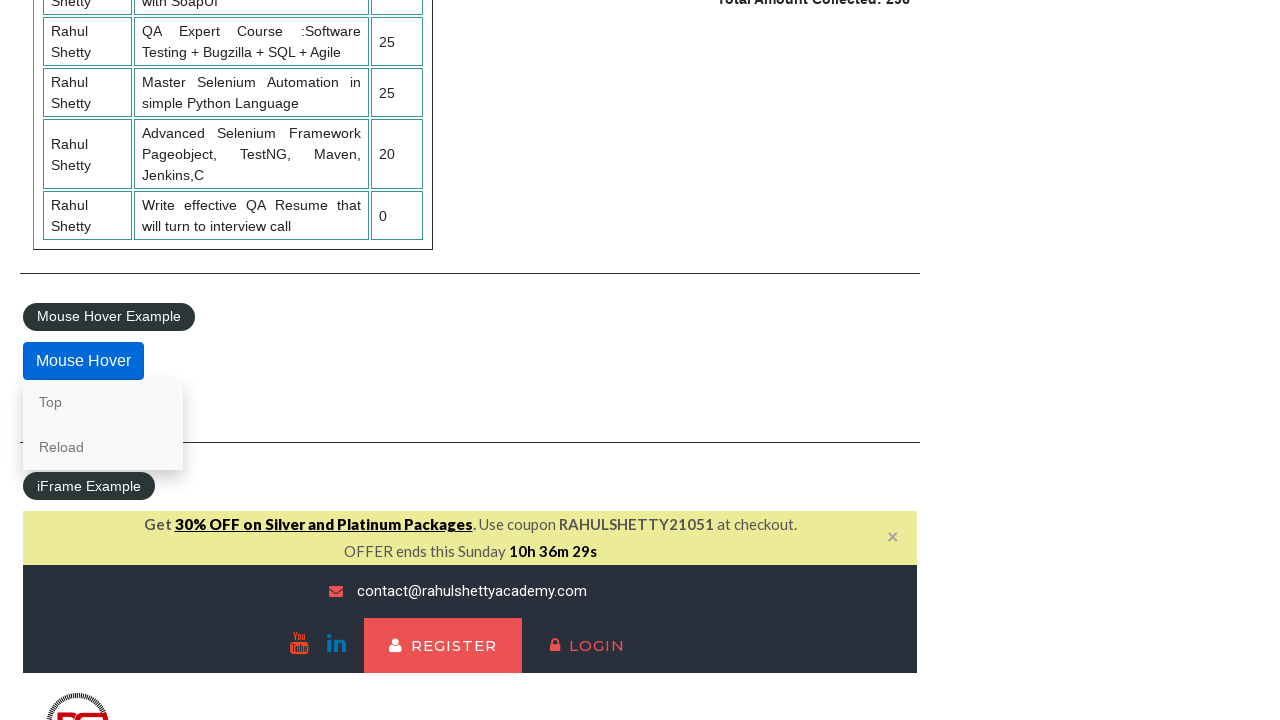

Clicked 'Reload' link from dropdown menu at (103, 447) on a:text('Reload')
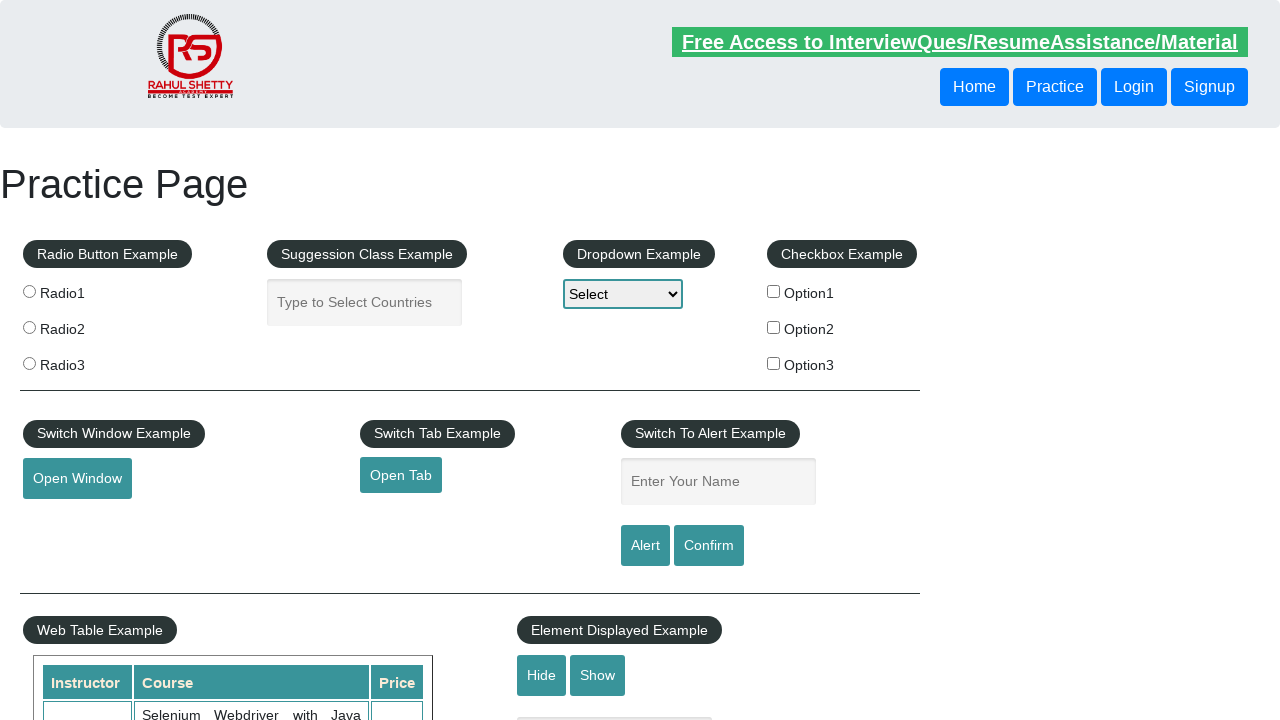

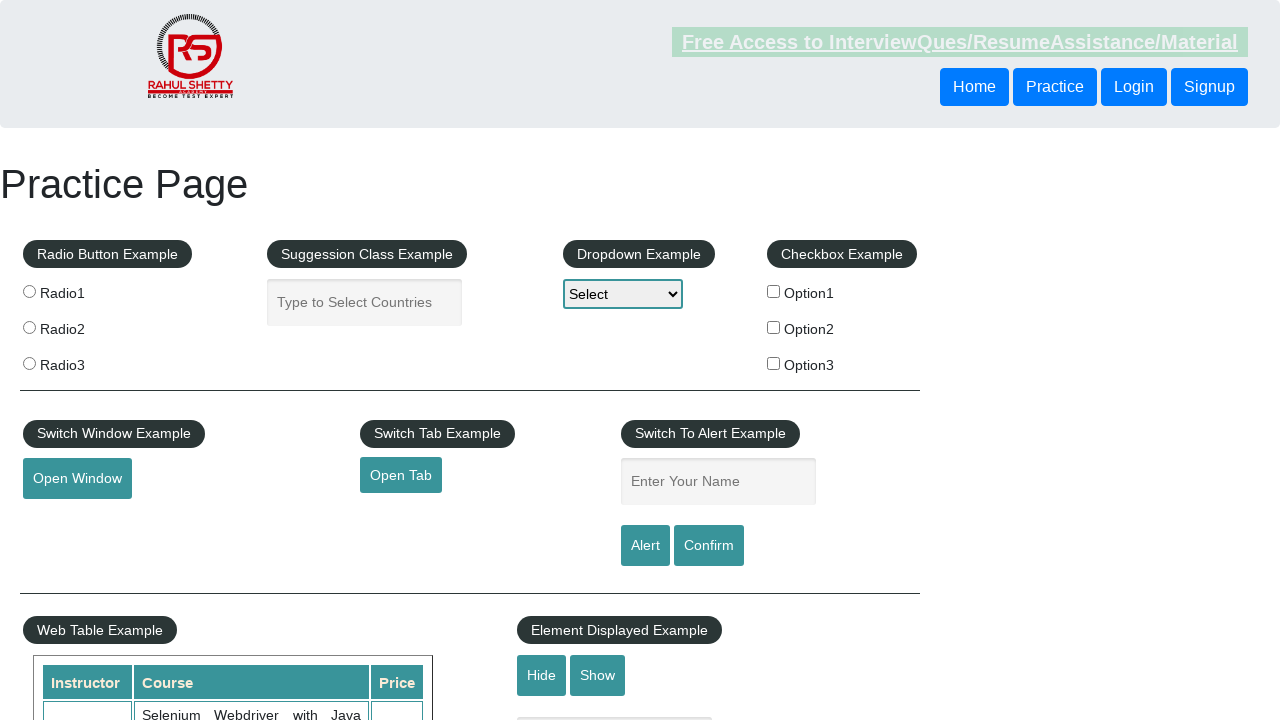